Tests contact form submission with email filled but name and message fields left empty.

Starting URL: https://www.demoblaze.com/

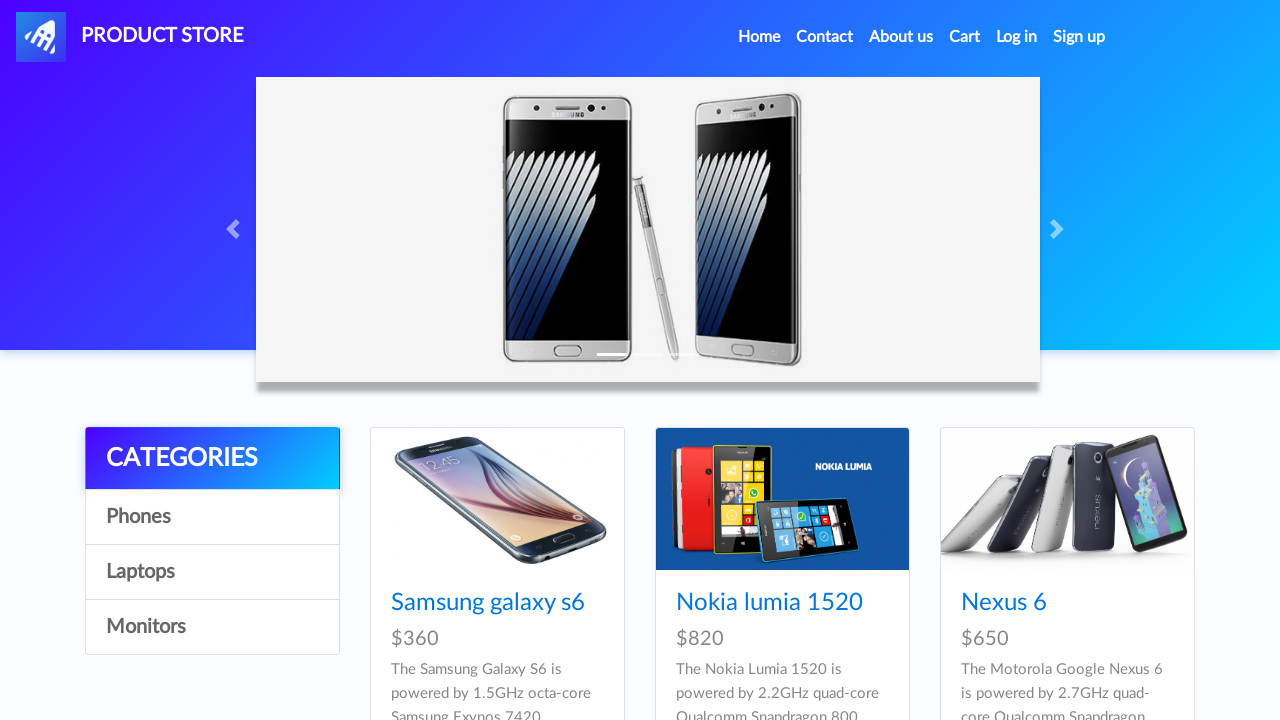

Clicked on Contact menu link at (825, 37) on xpath=//div[@id='navbarExample']/ul/li[2]/a[@href='#']
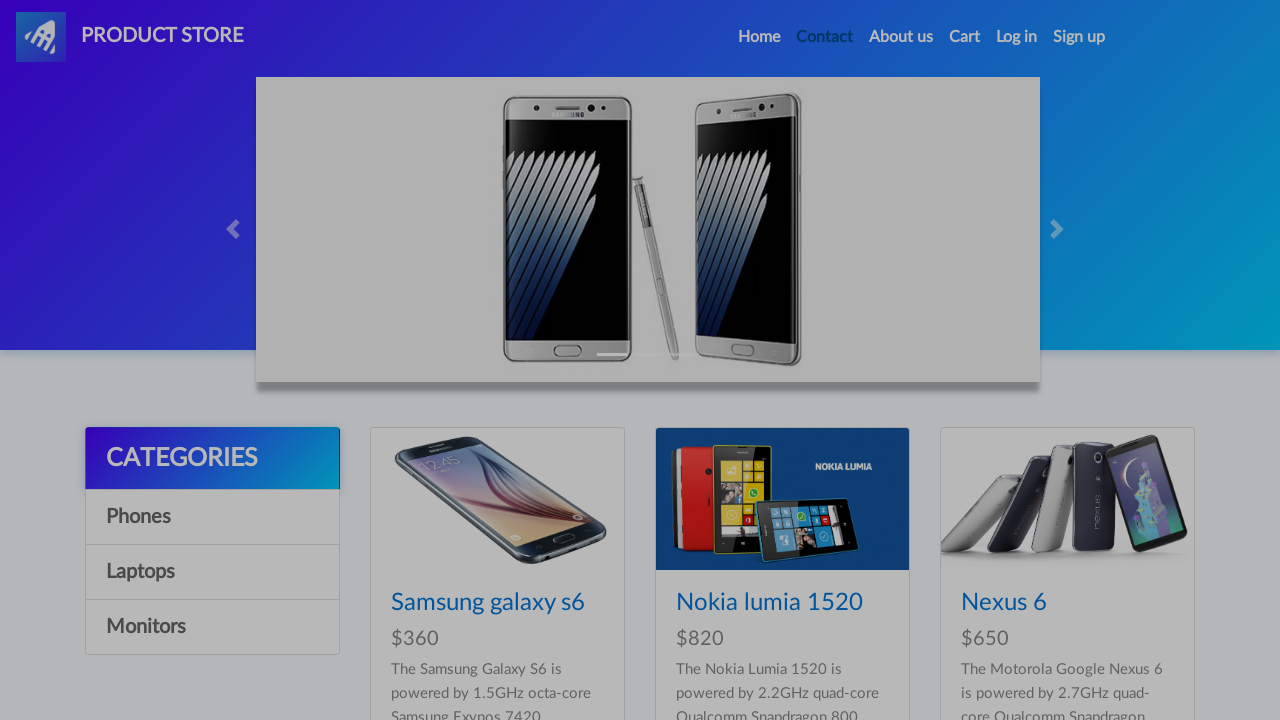

Contact modal appeared with email field visible
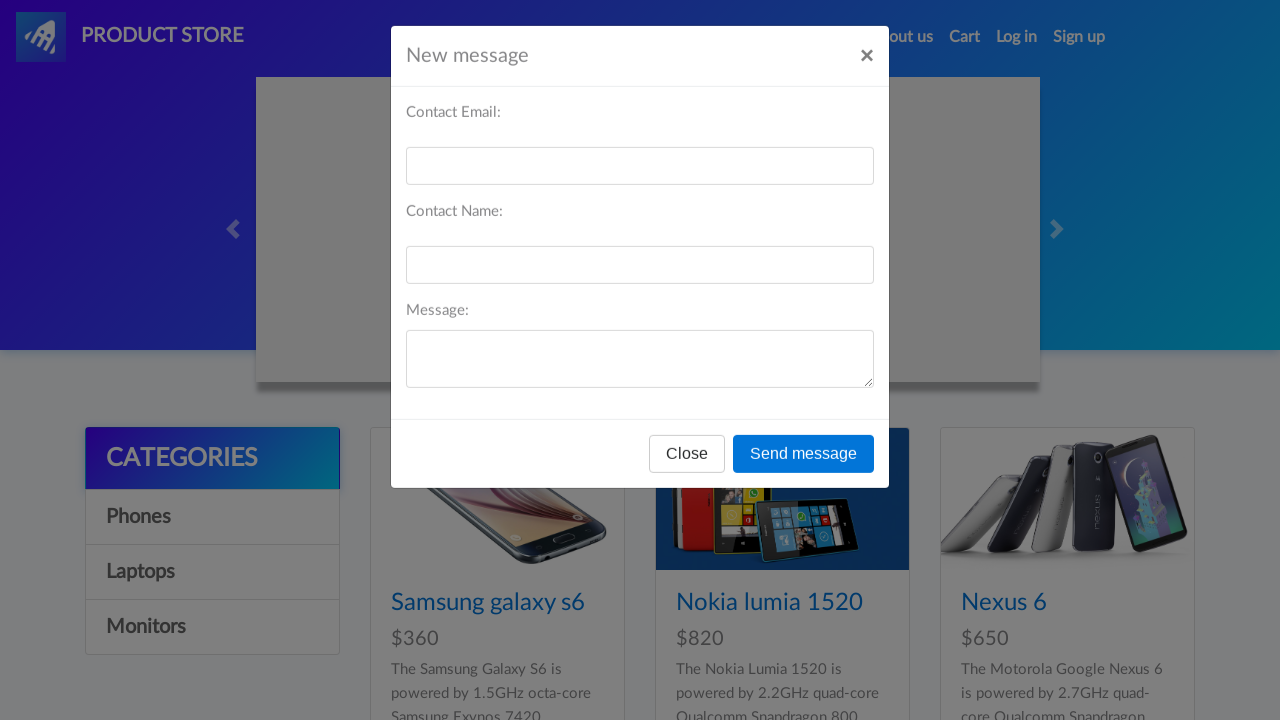

Filled email field with 'eliindah6@gmail.com' on #recipient-email
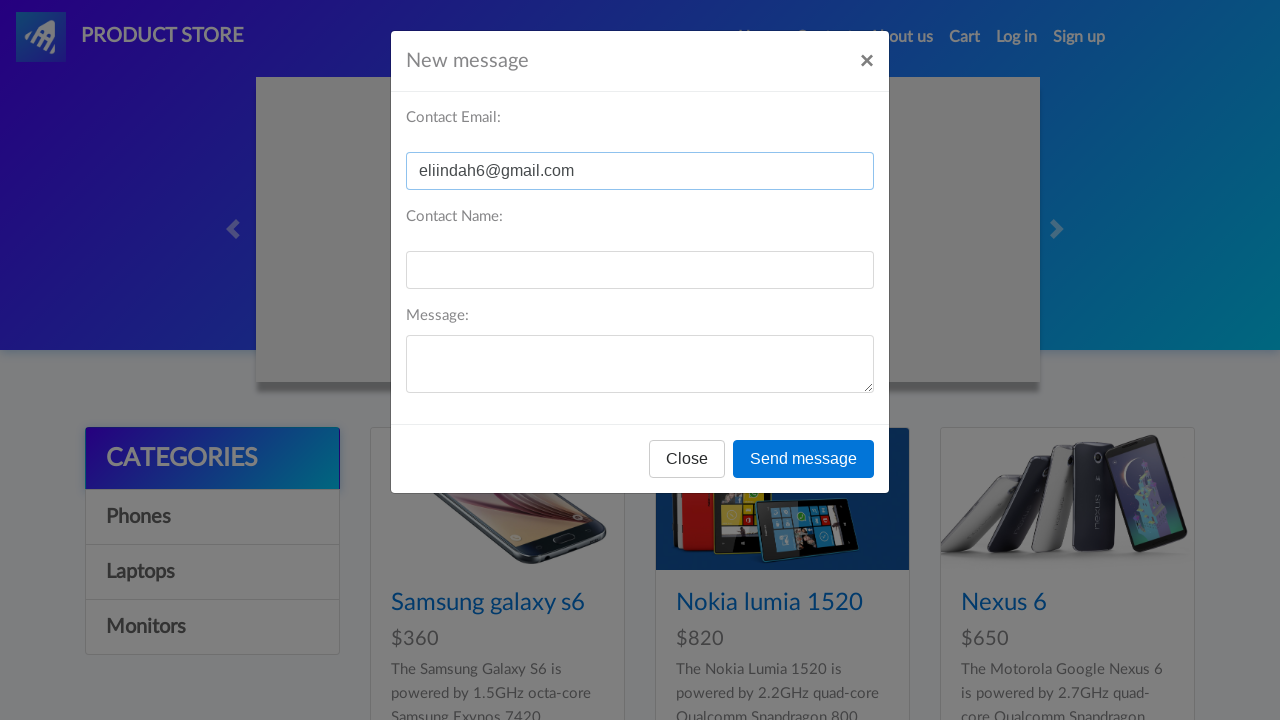

Left name field empty on #recipient-name
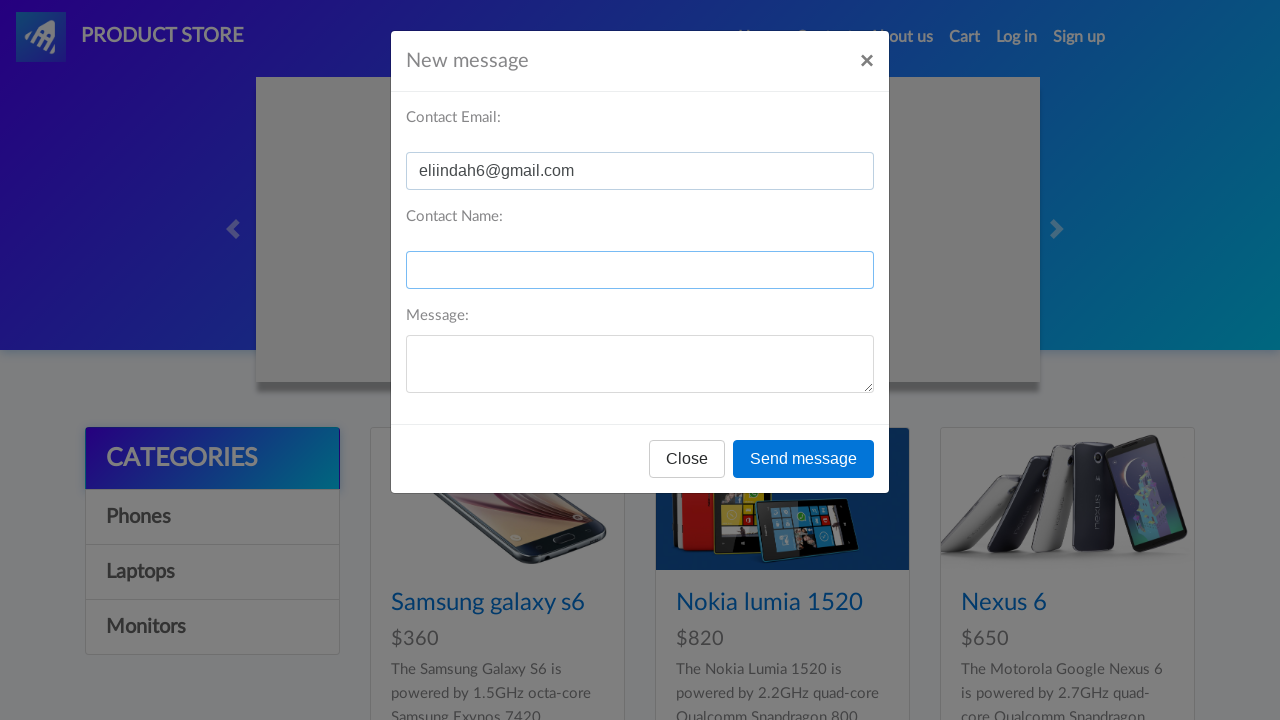

Left message field empty on #message-text
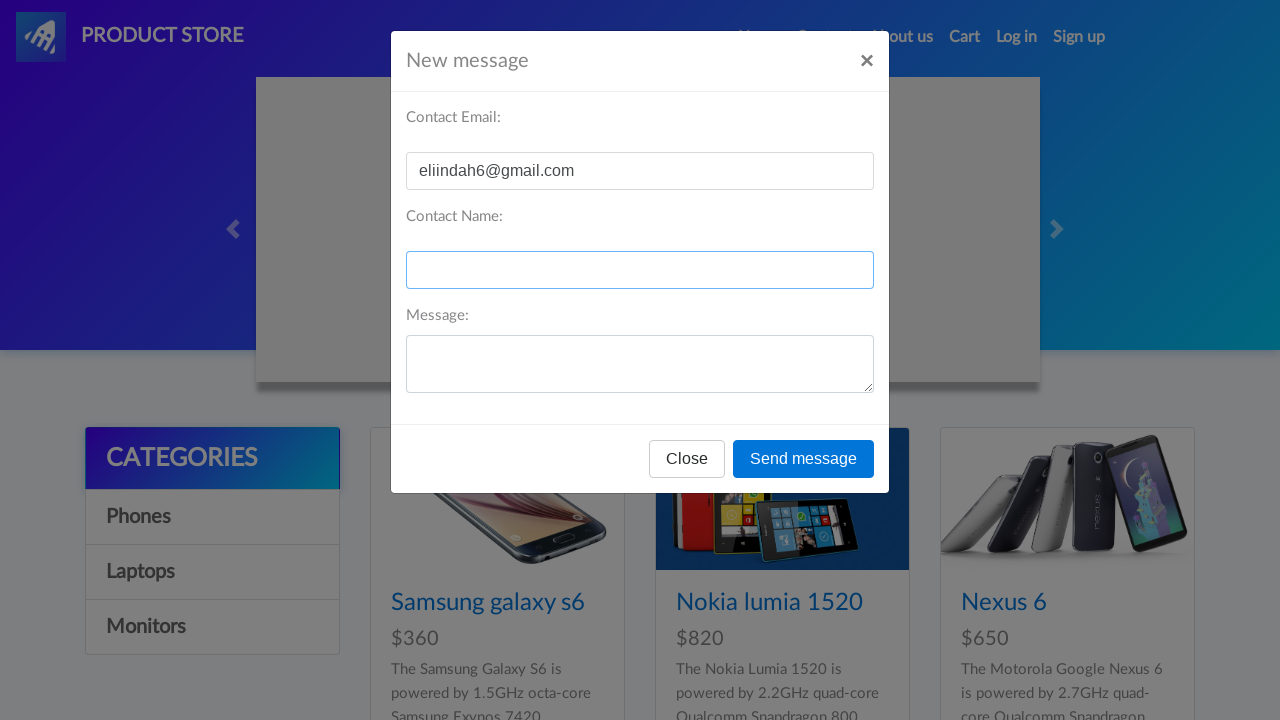

Clicked send message button to submit form with empty name and message at (804, 459) on xpath=//div[@id='exampleModal']/div[@role='document']//div[@class='modal-footer'
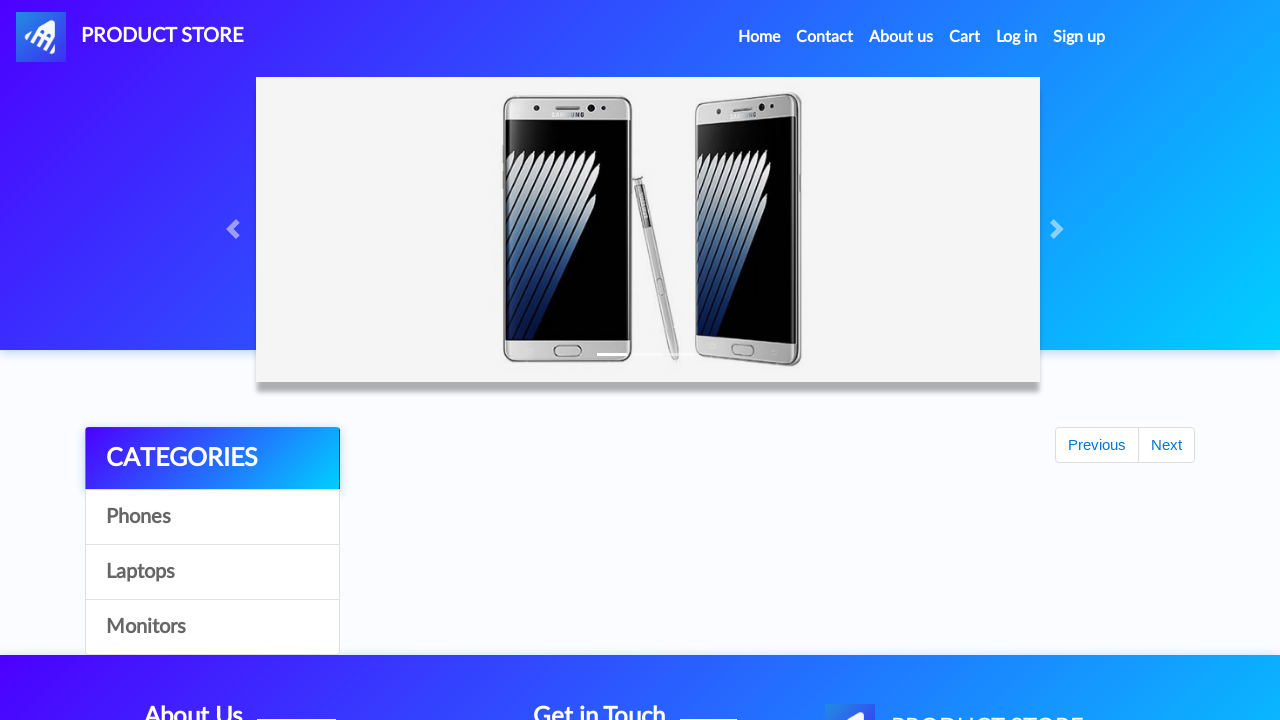

Set up alert dialog handler to accept alerts
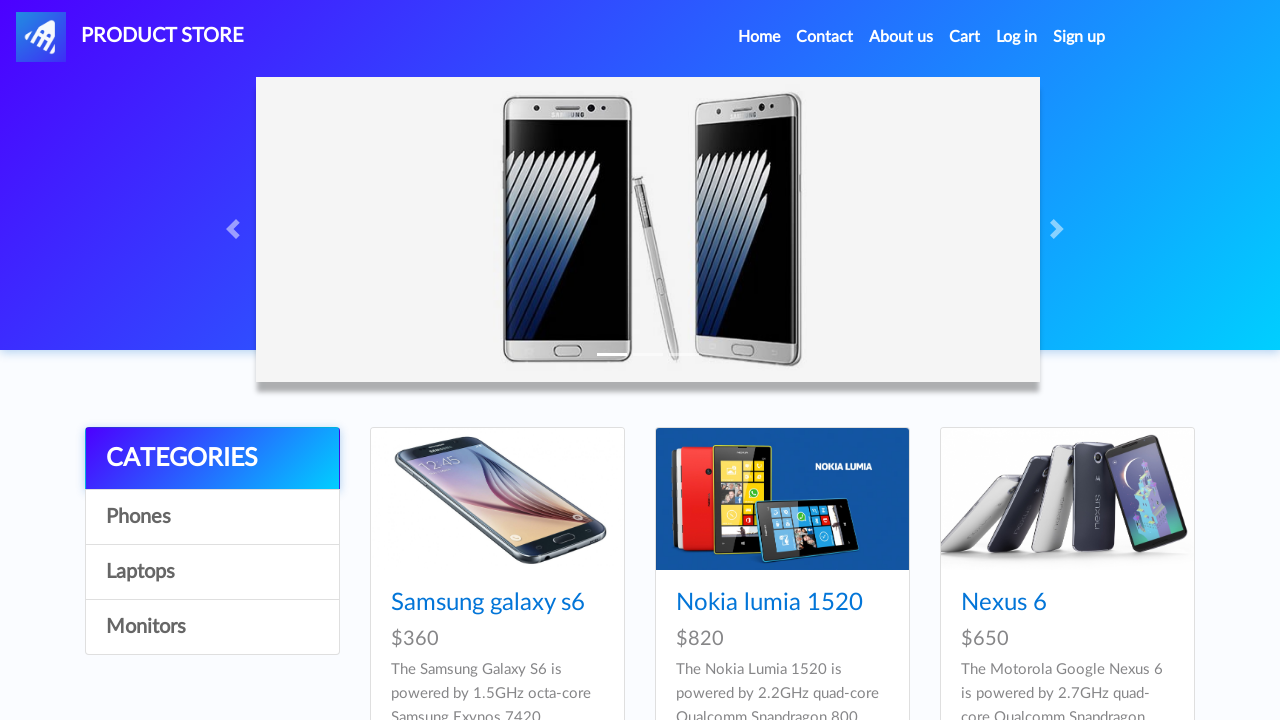

Waited 1 second for any alert to appear and be processed
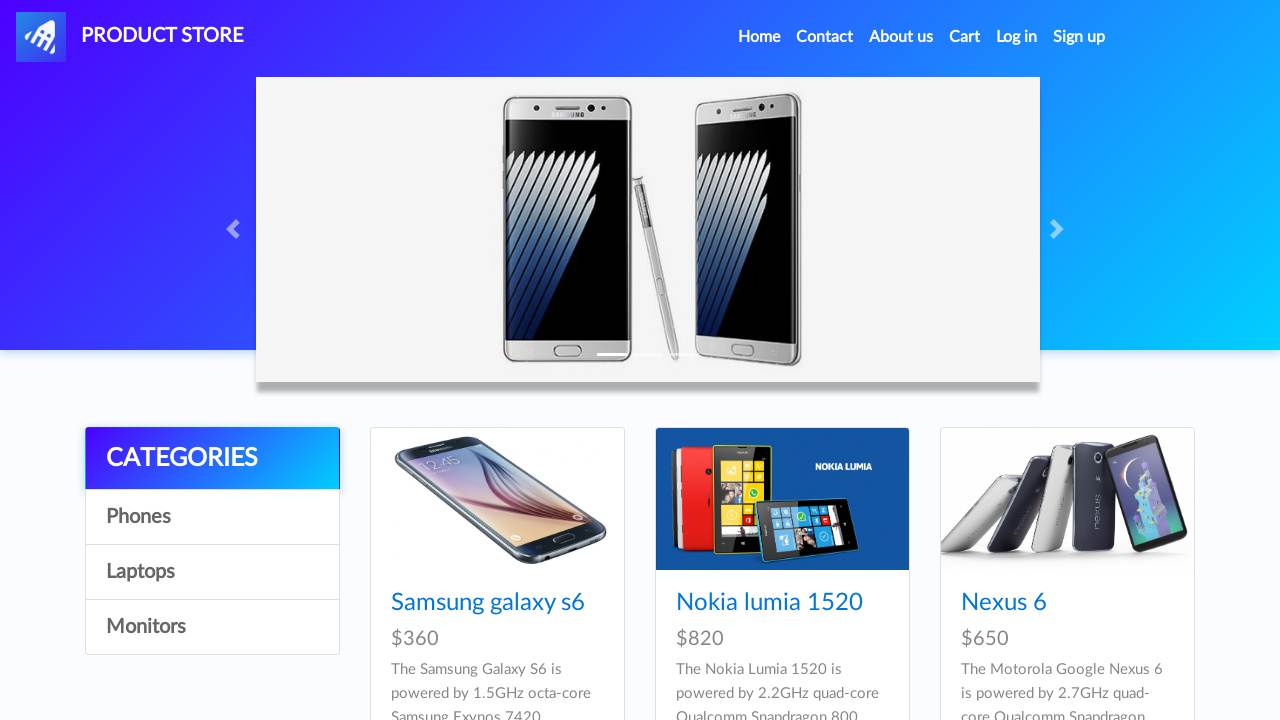

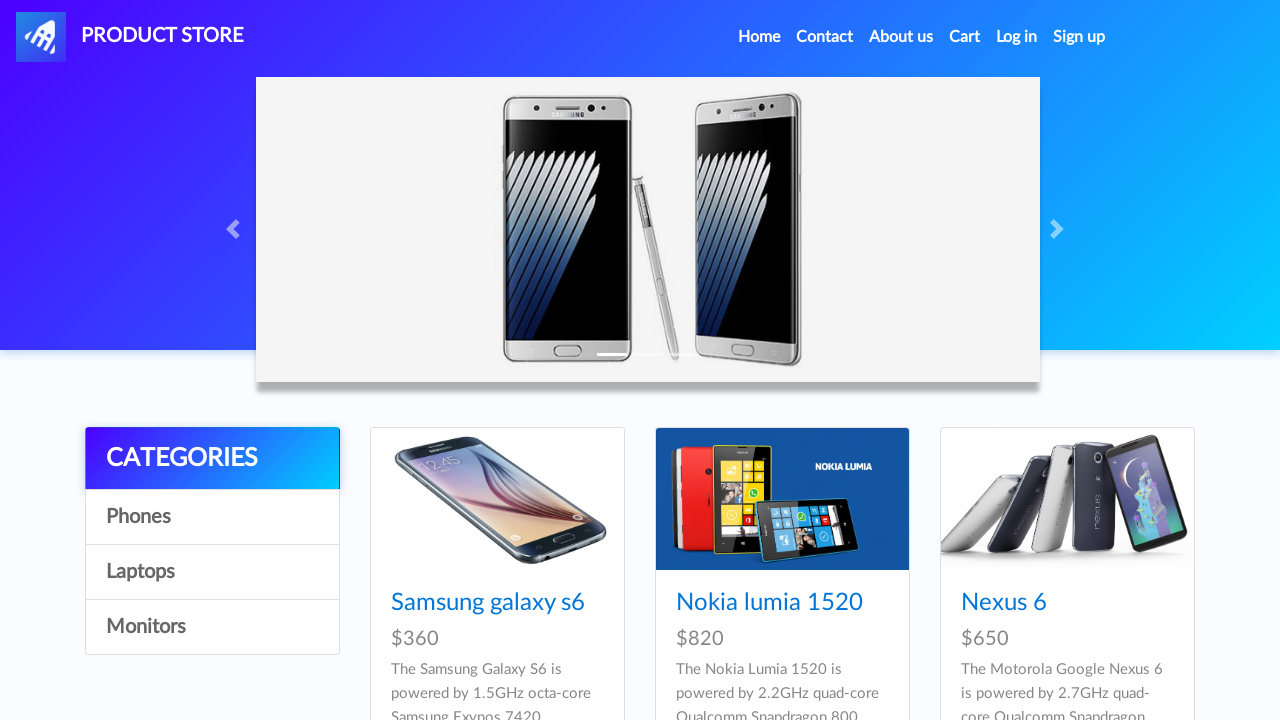